Tests JavaScript confirmation alert handling by triggering a confirmation dialog and accepting it

Starting URL: https://the-internet.herokuapp.com/javascript_alerts

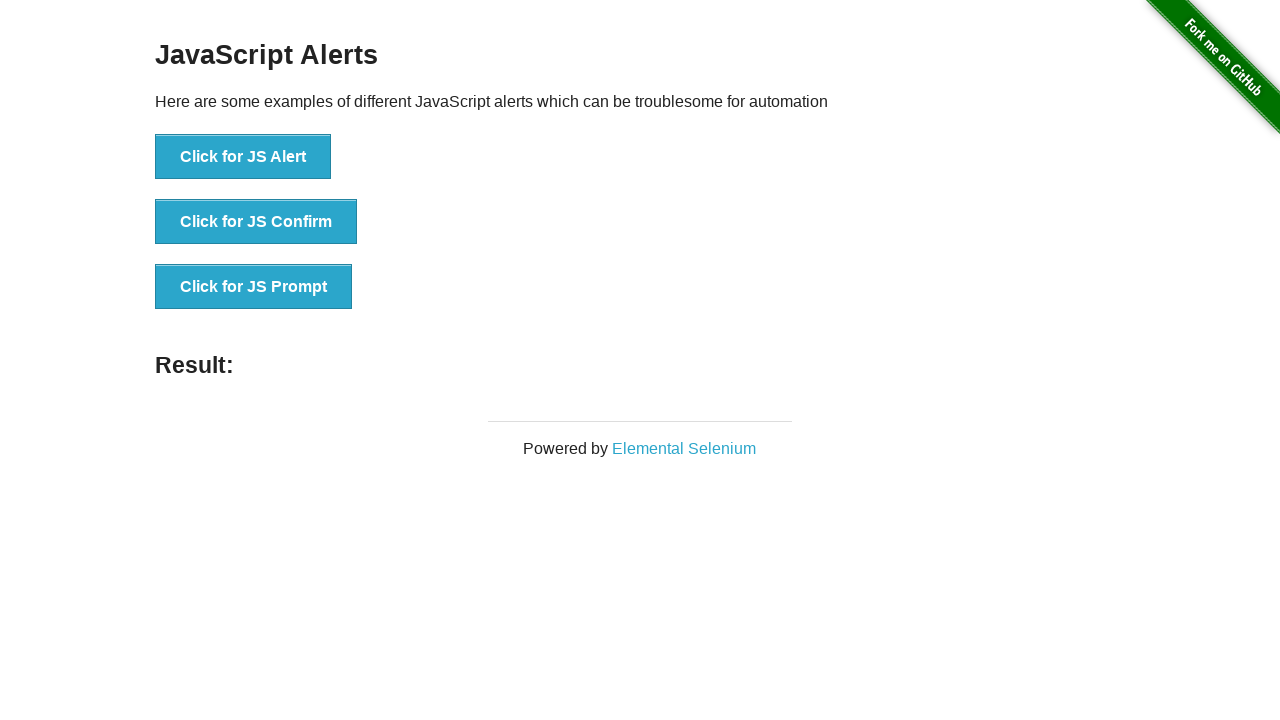

Clicked button to trigger JavaScript confirmation alert at (256, 222) on button:text('Click for JS Confirm')
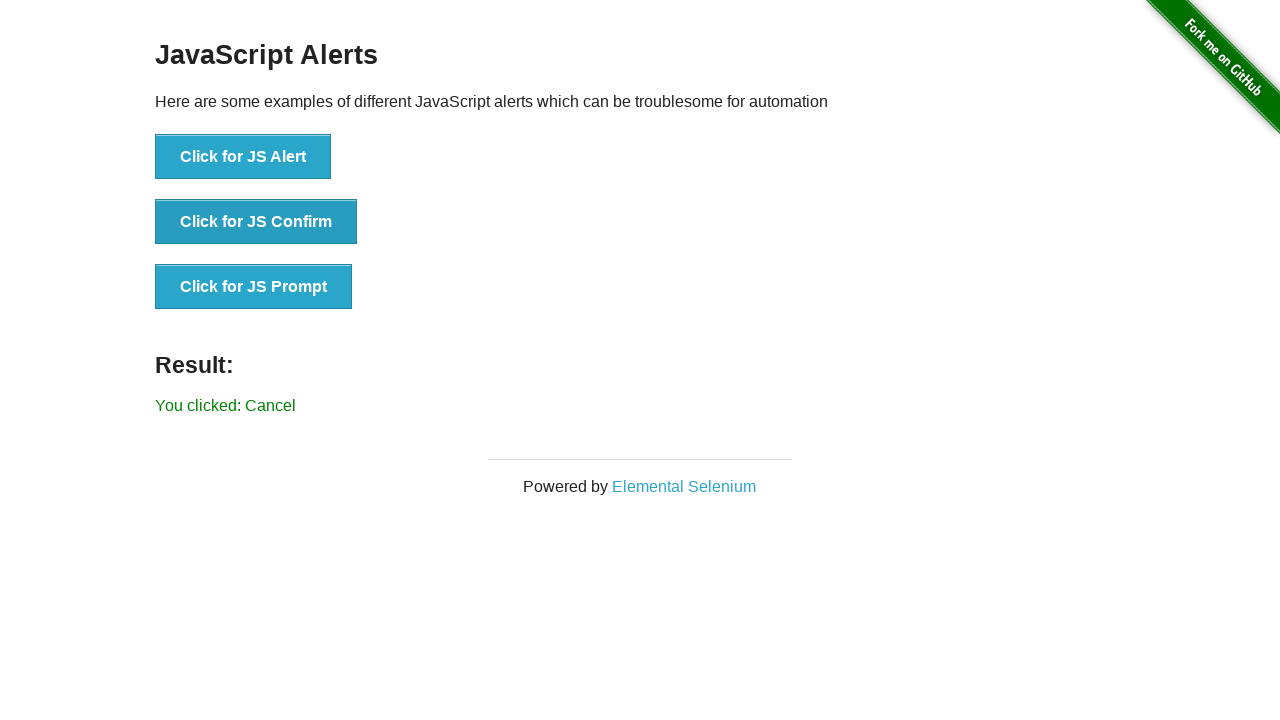

Set up dialog handler to automatically accept confirmation alerts
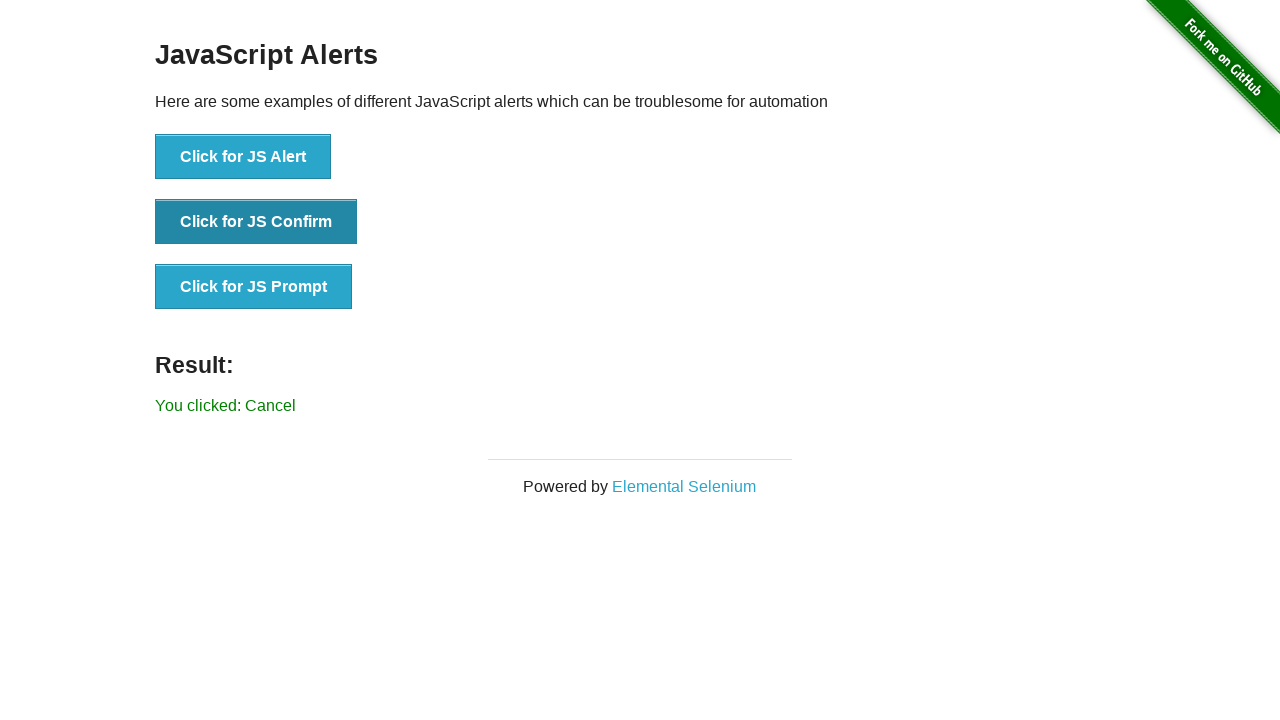

Clicked button again to trigger confirmation alert and test handler at (256, 222) on button:text('Click for JS Confirm')
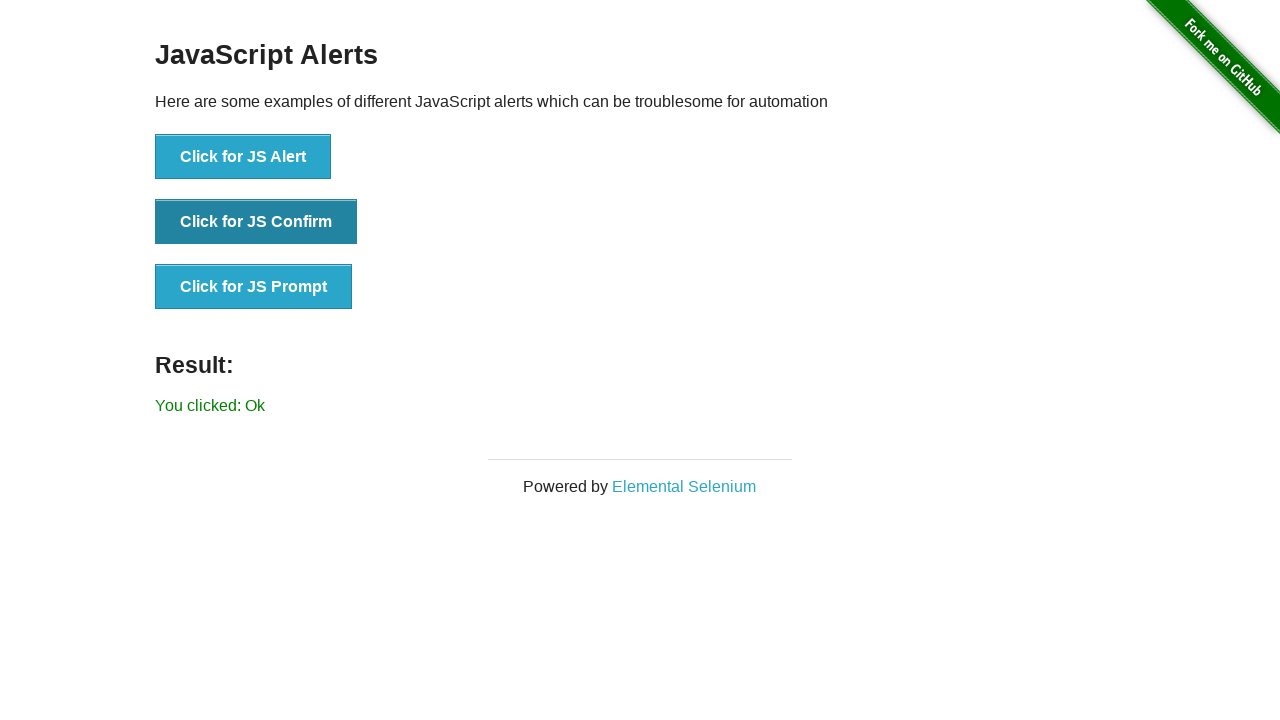

Waited for alert to be processed
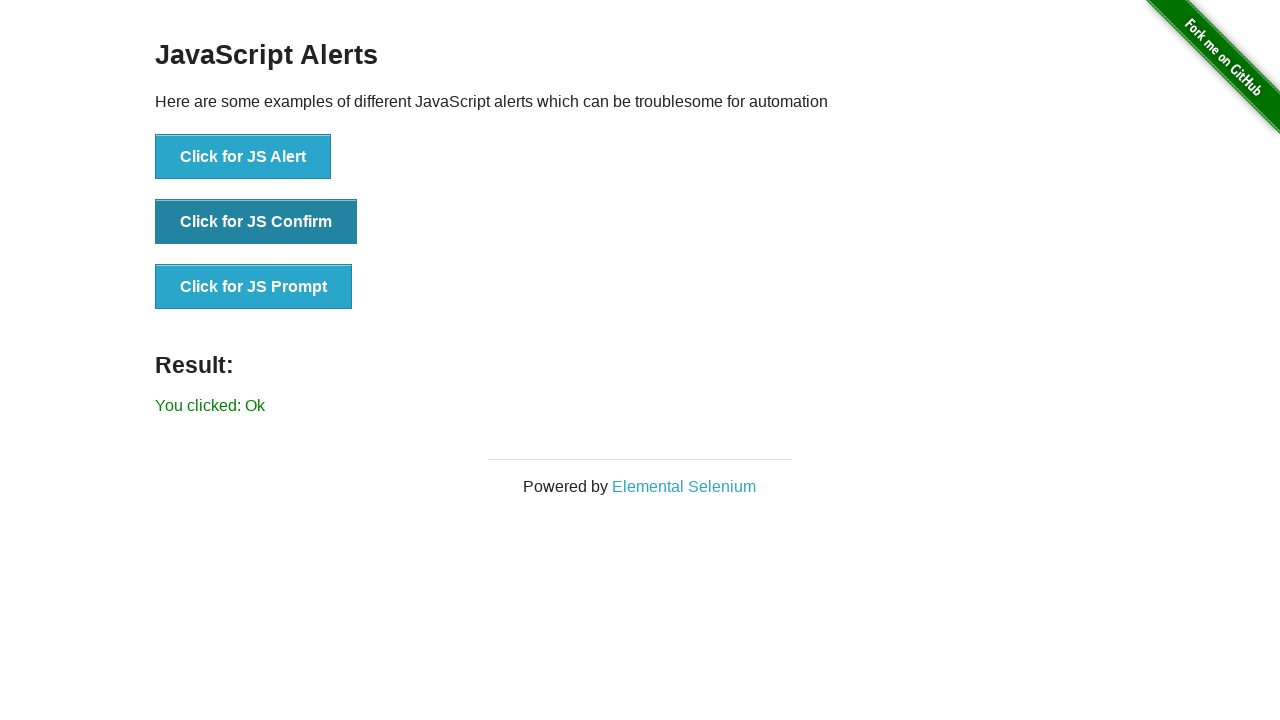

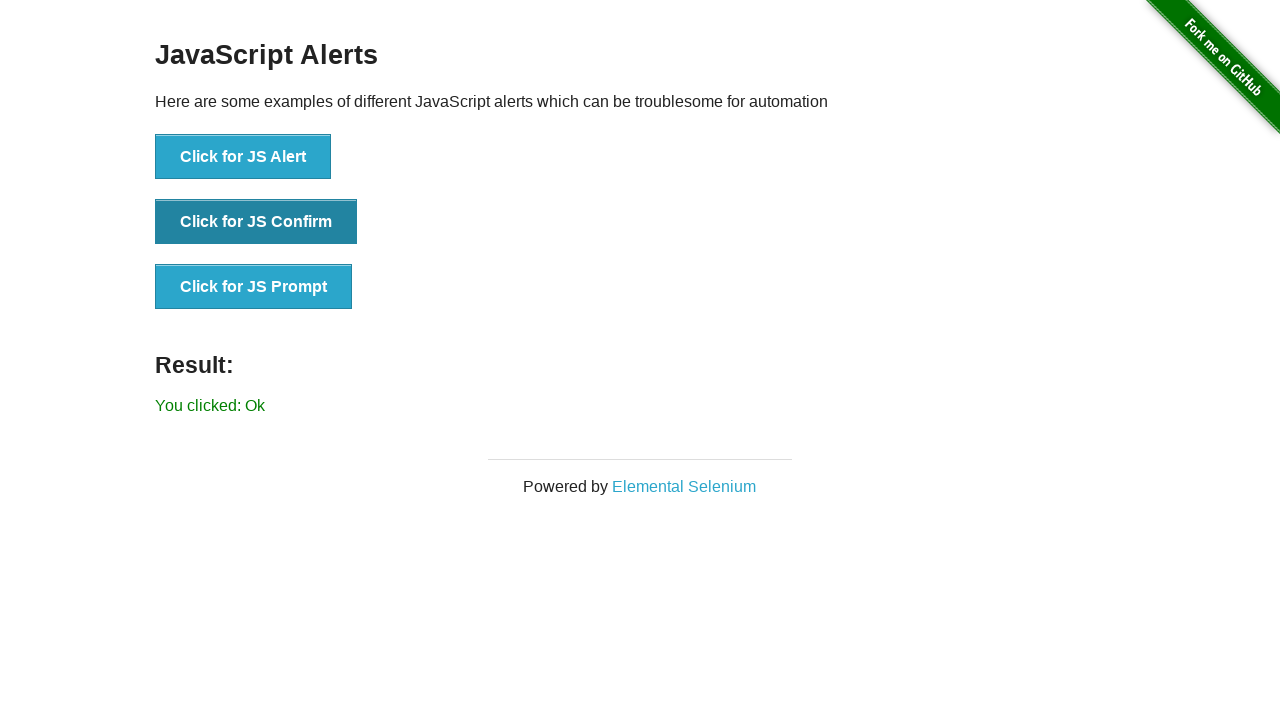